Tests an e-commerce grocery shopping flow by searching for products containing 'ca', adding Cashews to cart, and proceeding through checkout to place an order.

Starting URL: https://rahulshettyacademy.com/seleniumPractise/#/

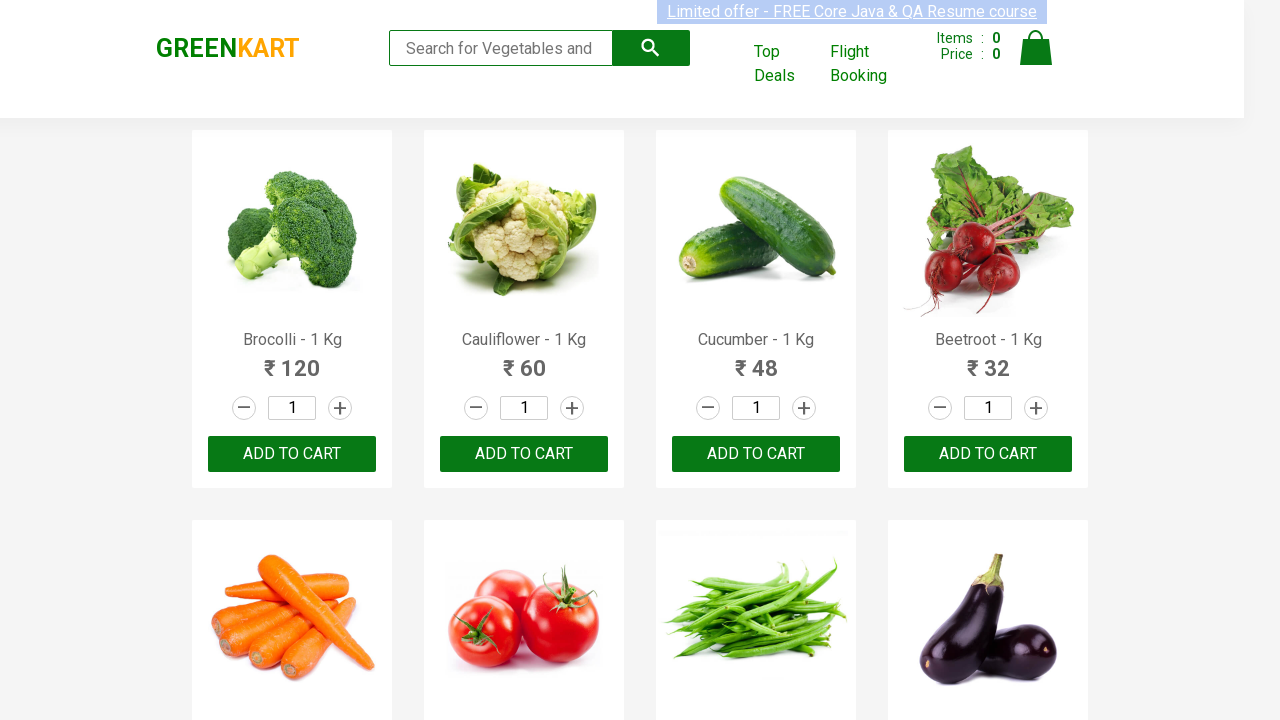

Filled search box with 'ca' on .search-keyword
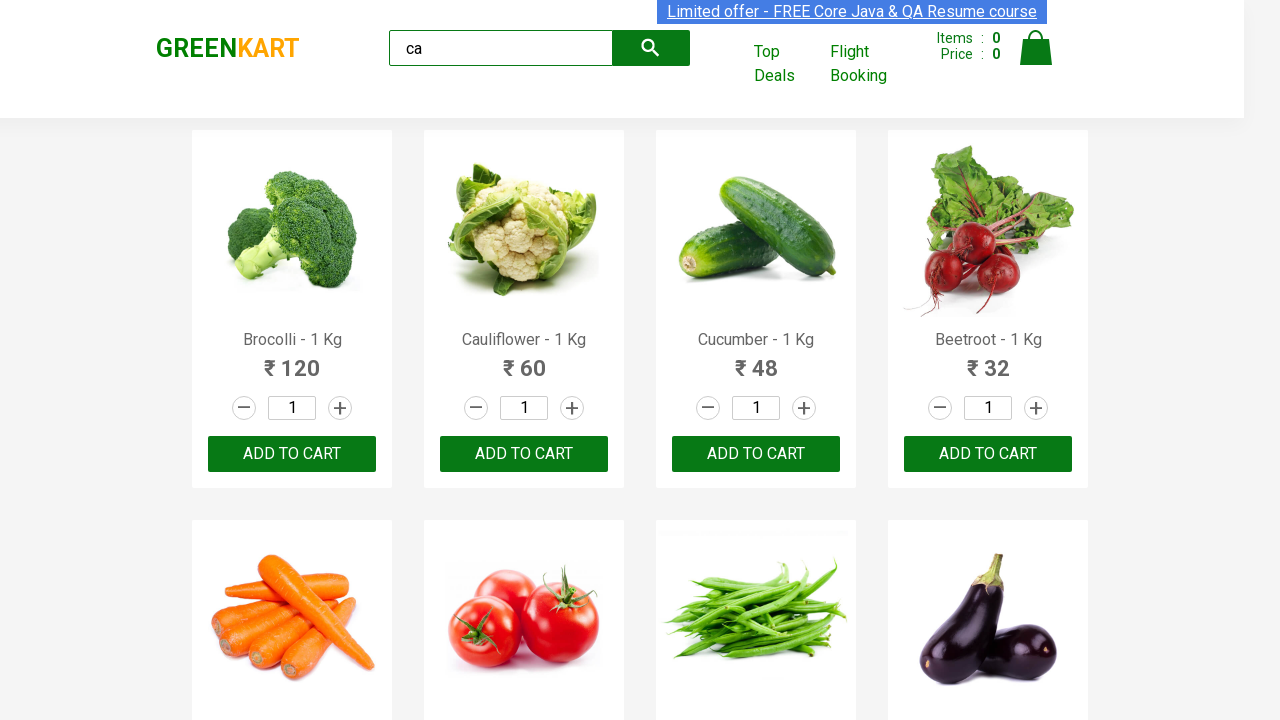

Waited for products to load
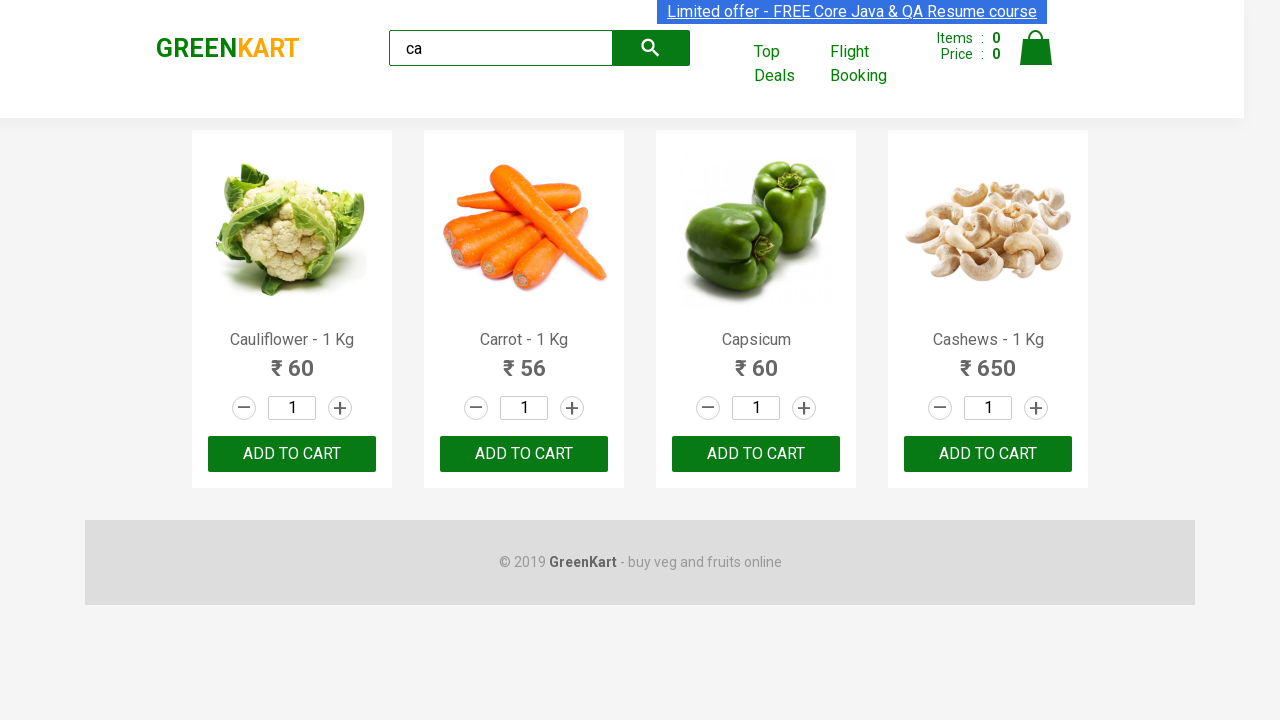

Located all products on page
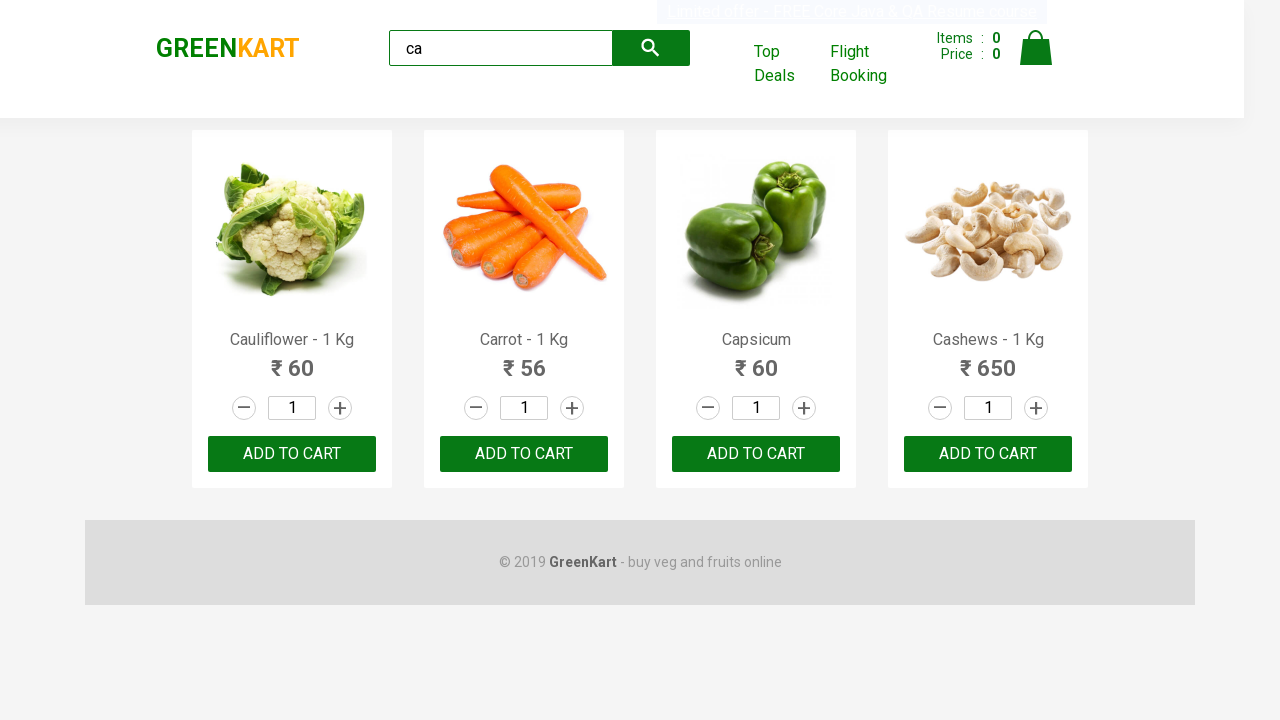

Retrieved product name: Cauliflower - 1 Kg
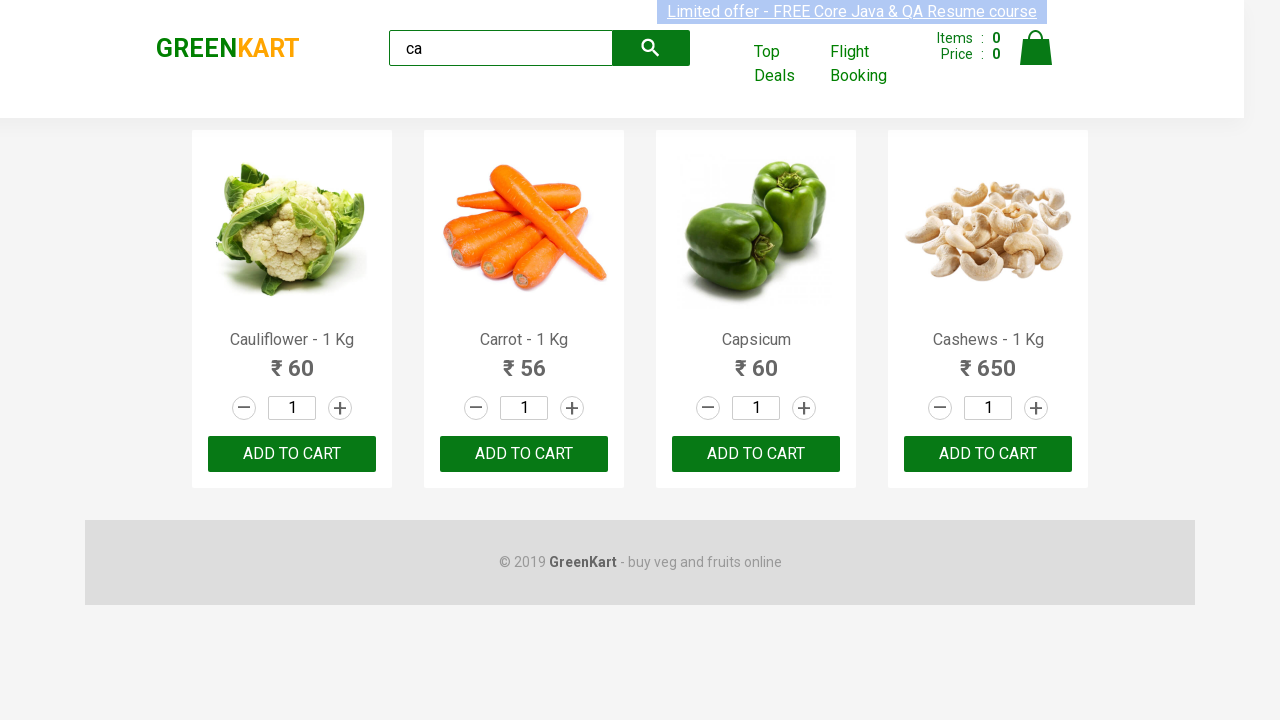

Retrieved product name: Carrot - 1 Kg
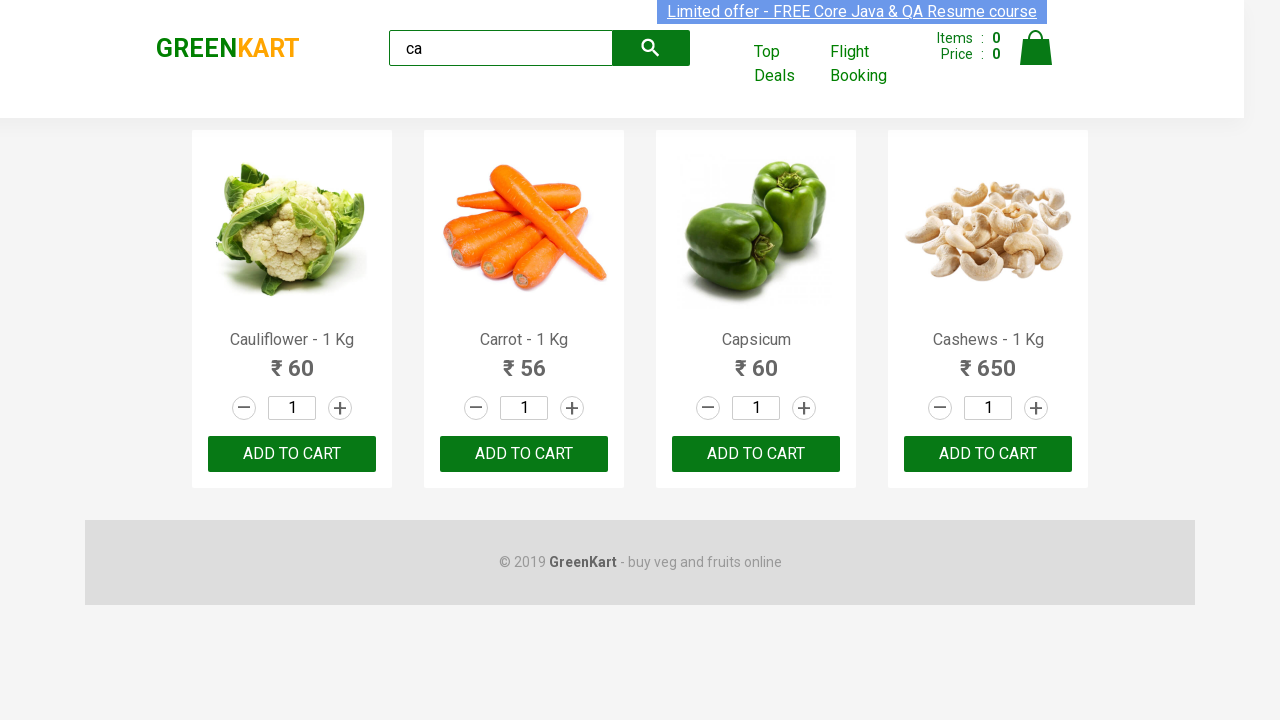

Retrieved product name: Capsicum
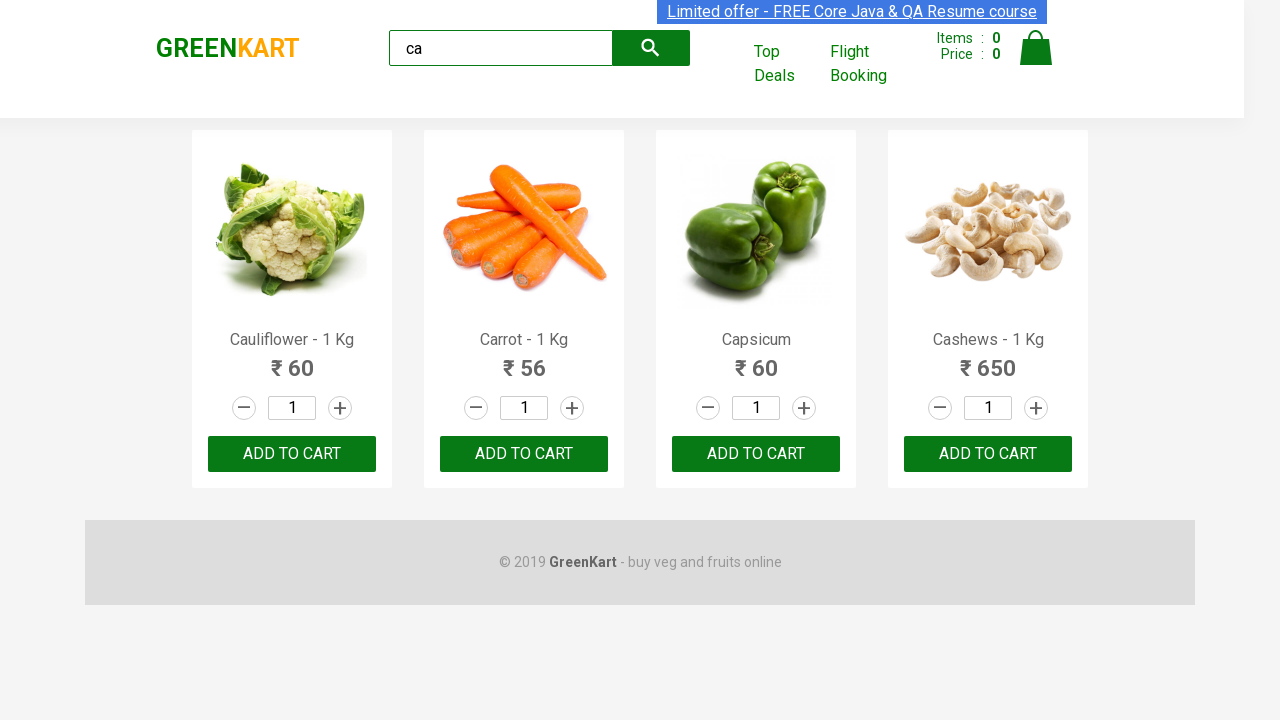

Retrieved product name: Cashews - 1 Kg
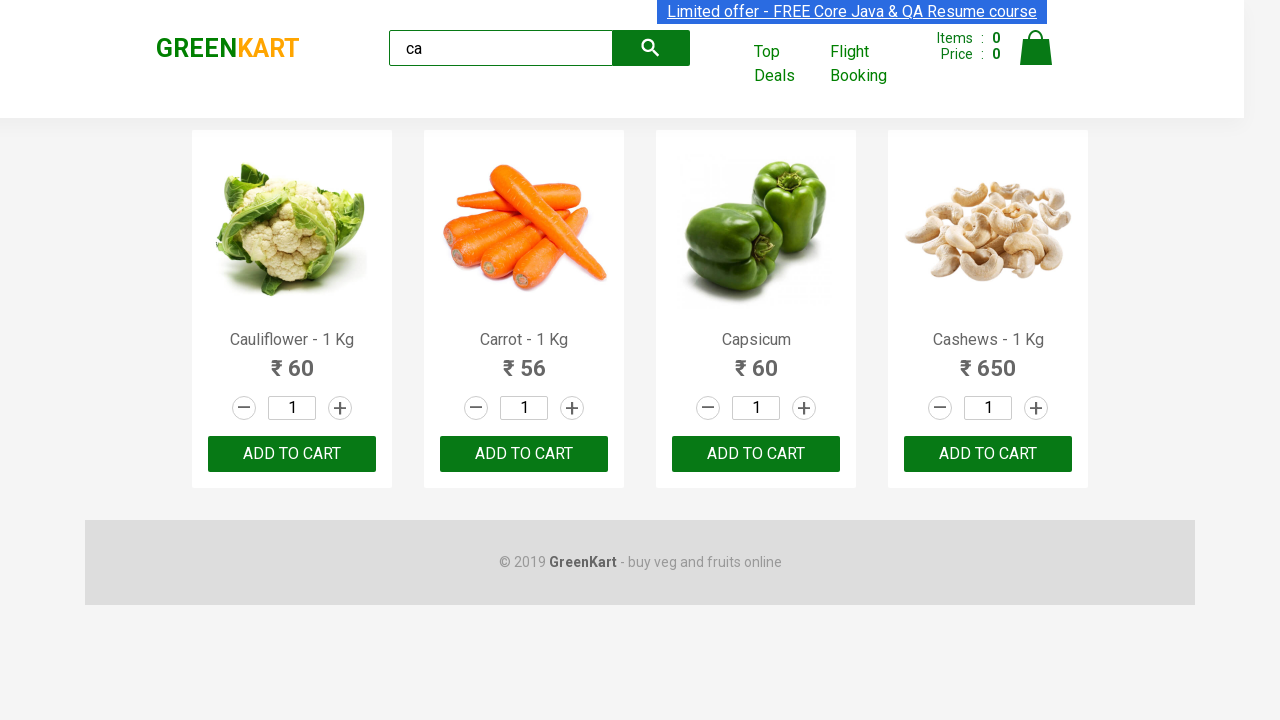

Added Cashews to cart at (988, 454) on .products .product >> nth=3 >> button
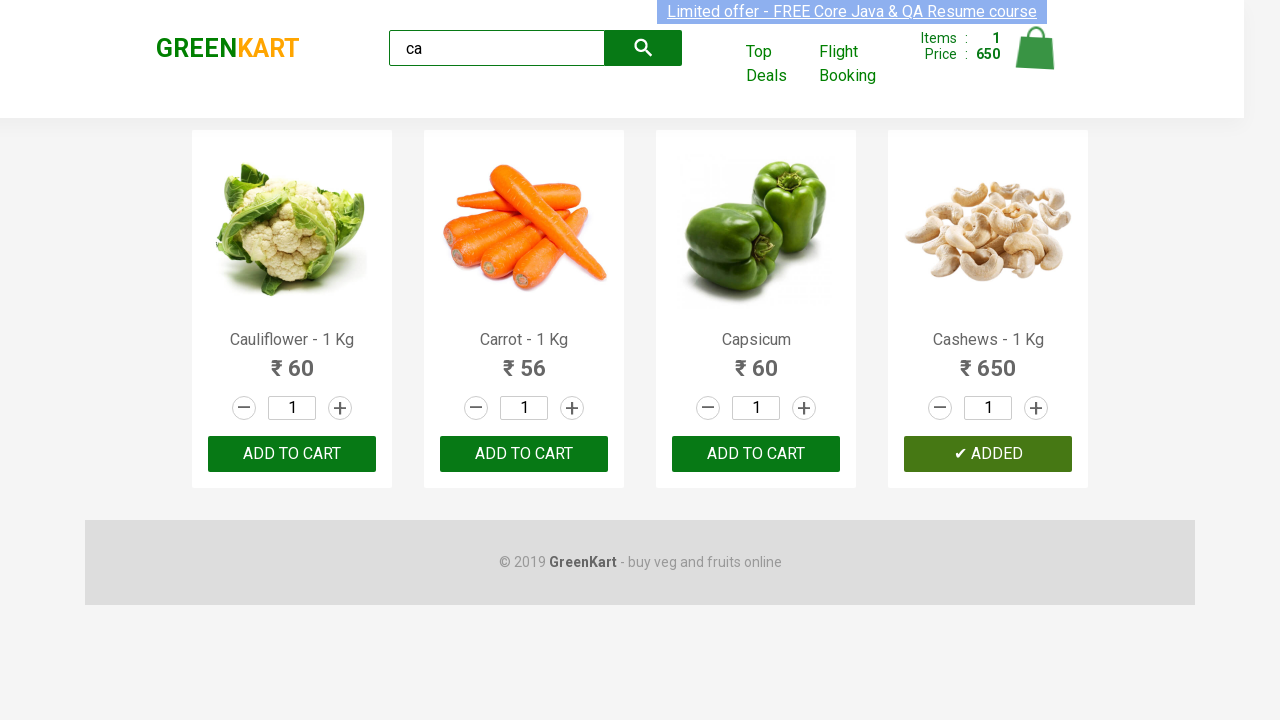

Clicked cart icon at (1036, 48) on .cart-icon > img
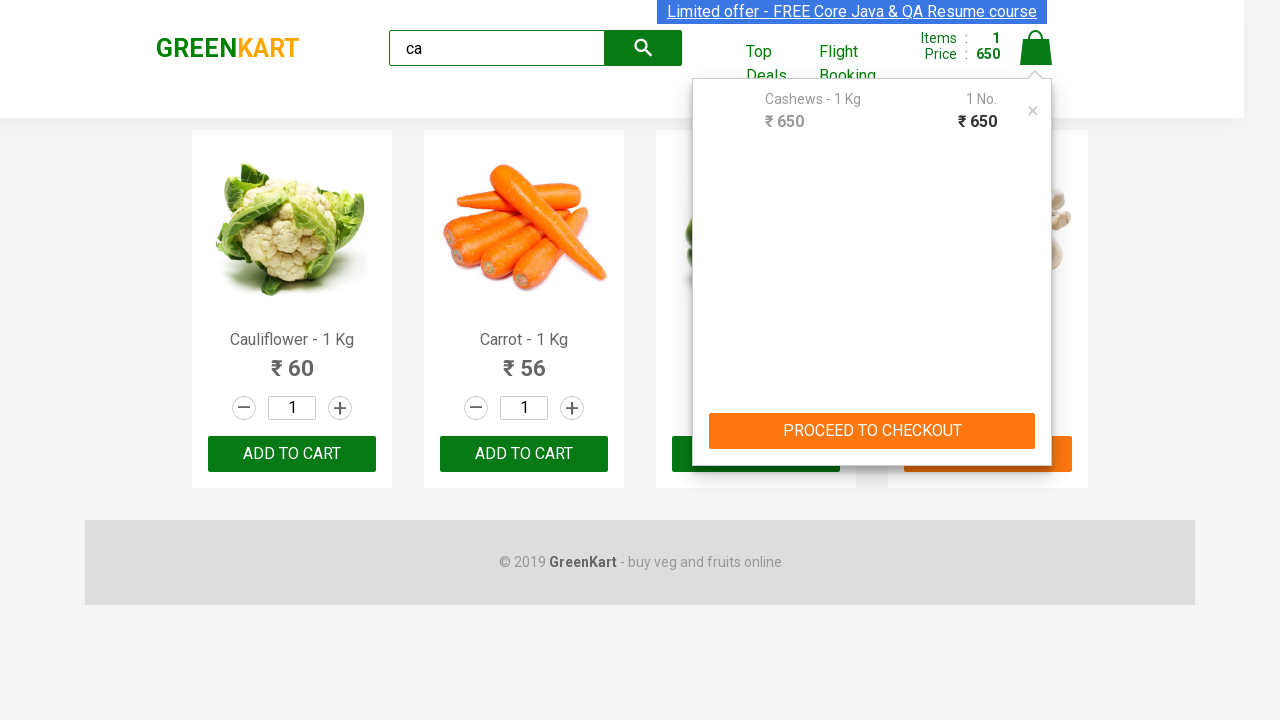

Clicked Proceed to Checkout button at (872, 431) on text=PROCEED TO CHECKOUT
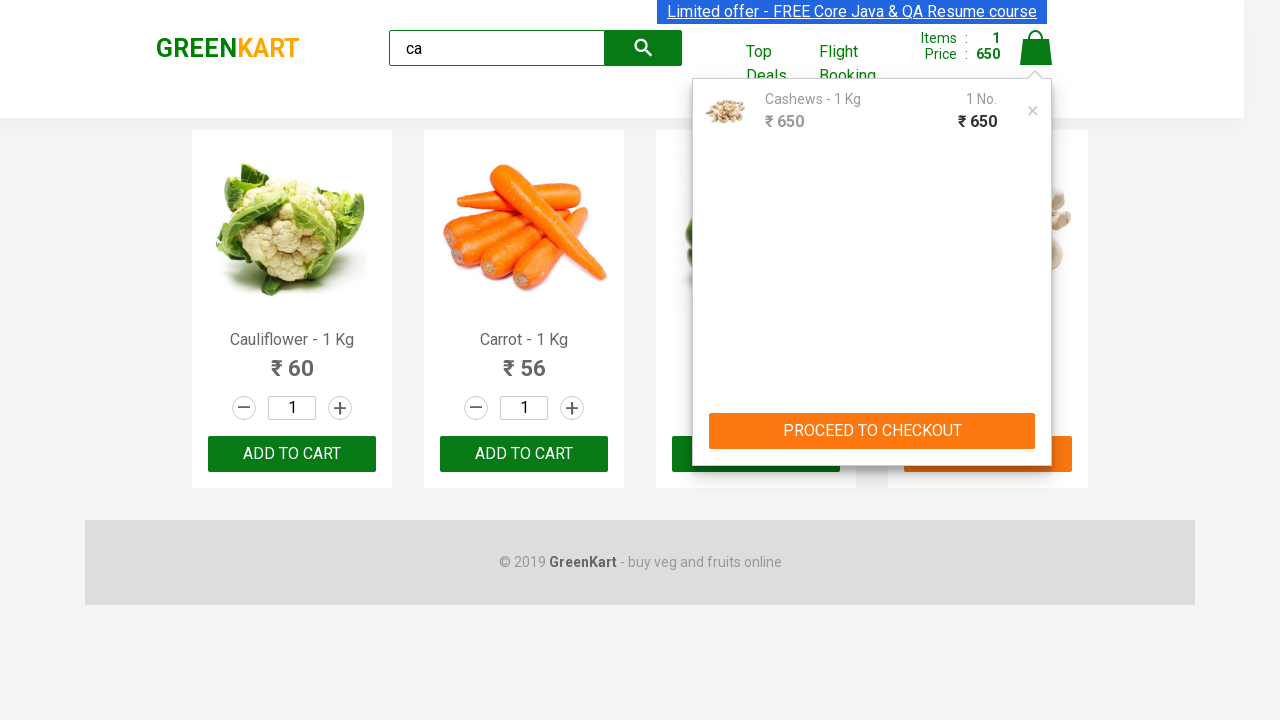

Clicked Place Order button at (1036, 420) on text=Place Order
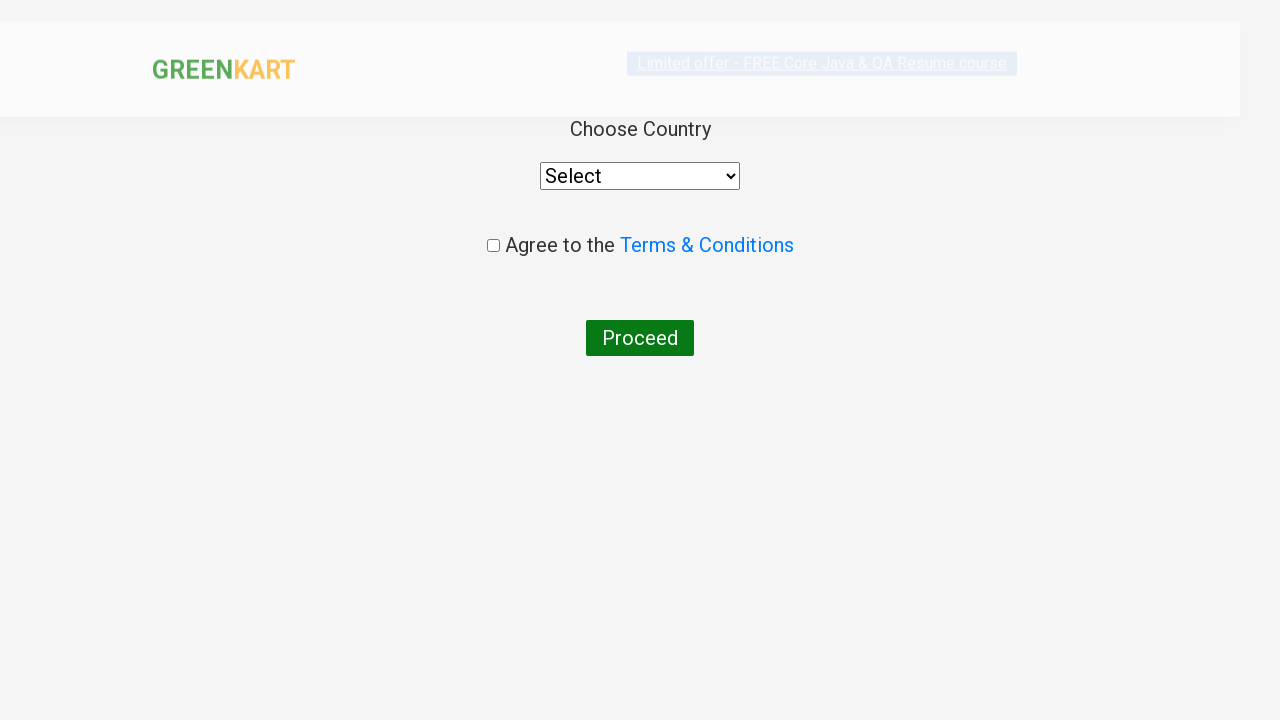

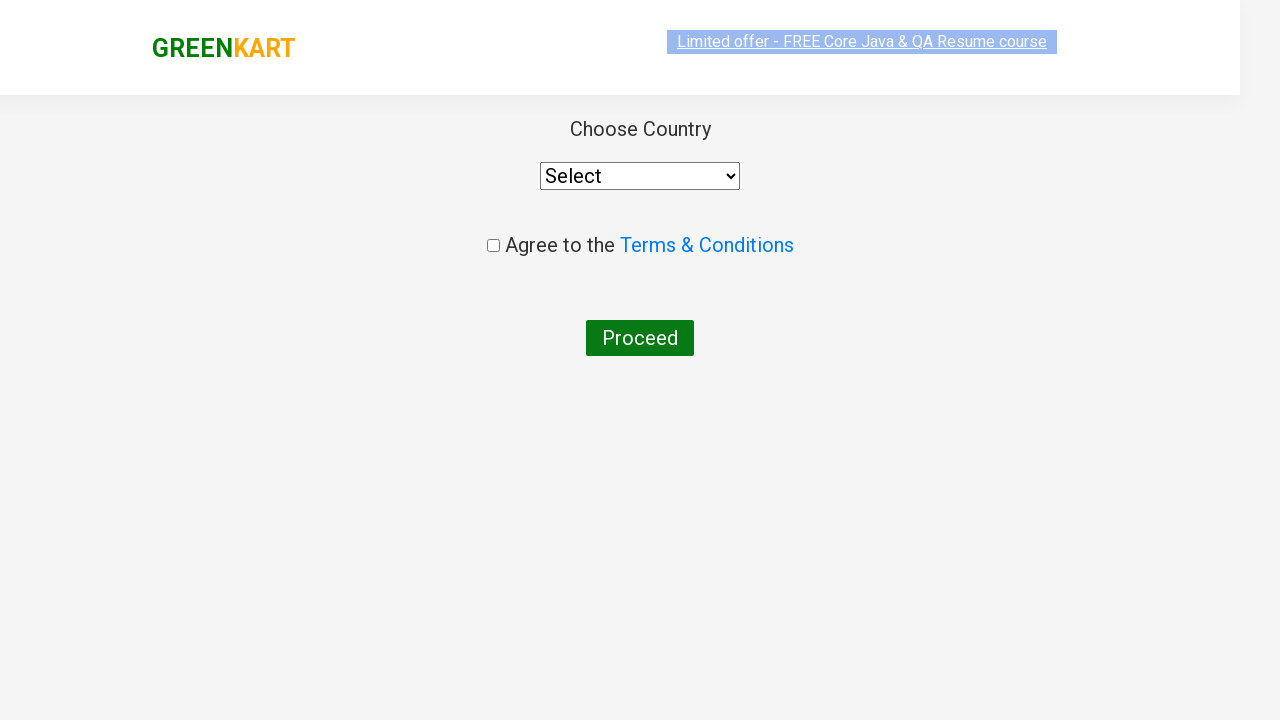